Tests the Playwright homepage by verifying the page title contains "Playwright", checking that the "Get Started" link has the correct href attribute, clicking it, and verifying navigation to the intro page.

Starting URL: https://playwright.dev

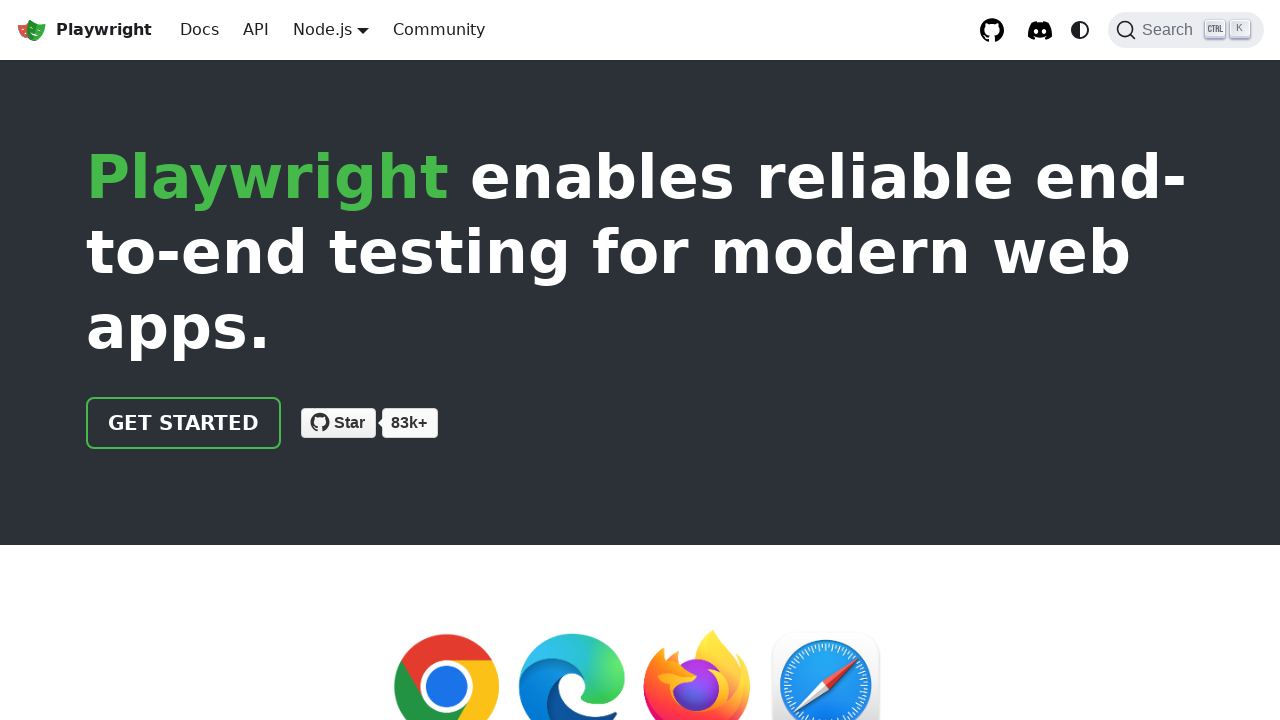

Verified page title contains 'Playwright'
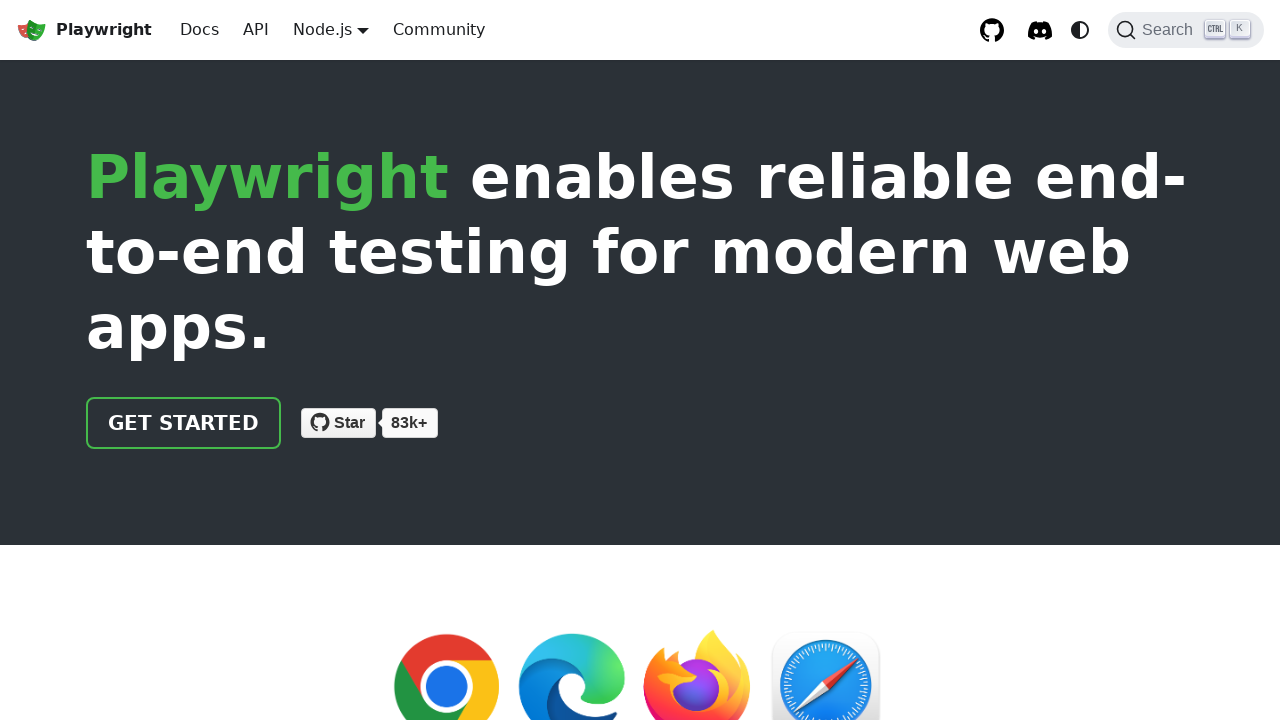

Located 'Get Started' link element
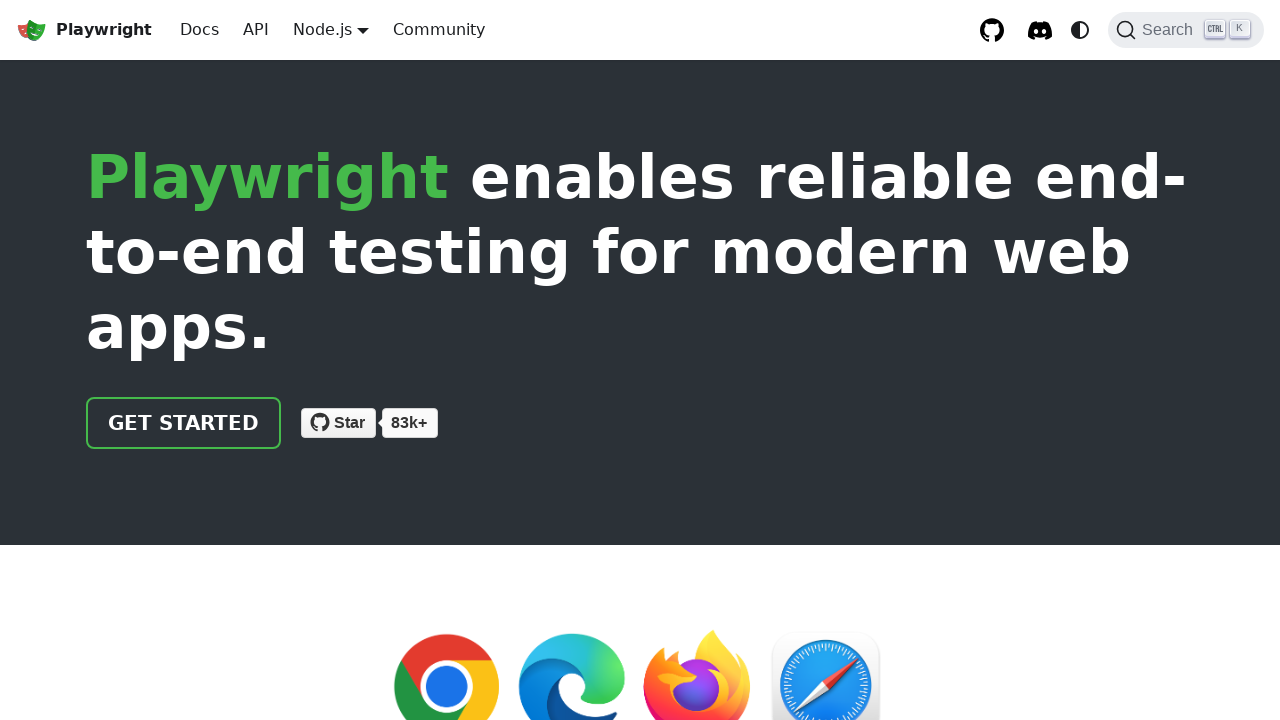

Verified 'Get Started' link has href='/docs/intro'
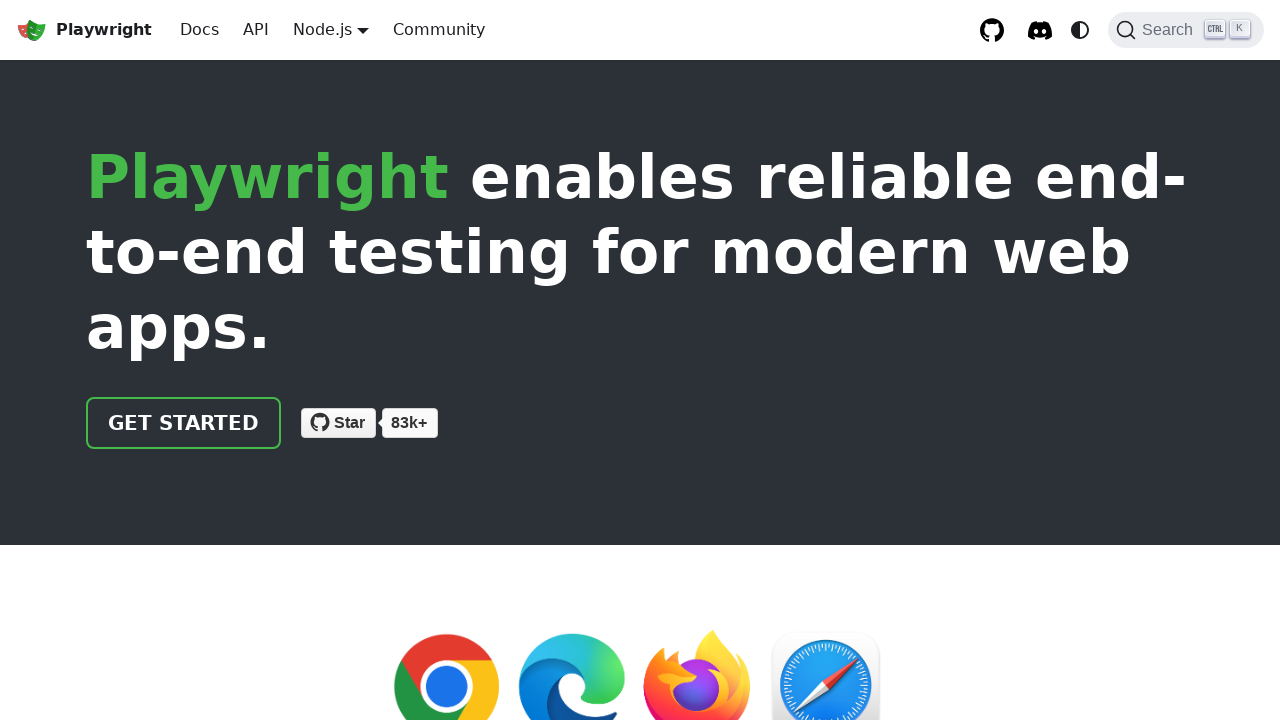

Clicked 'Get Started' link at (184, 423) on text=Get Started
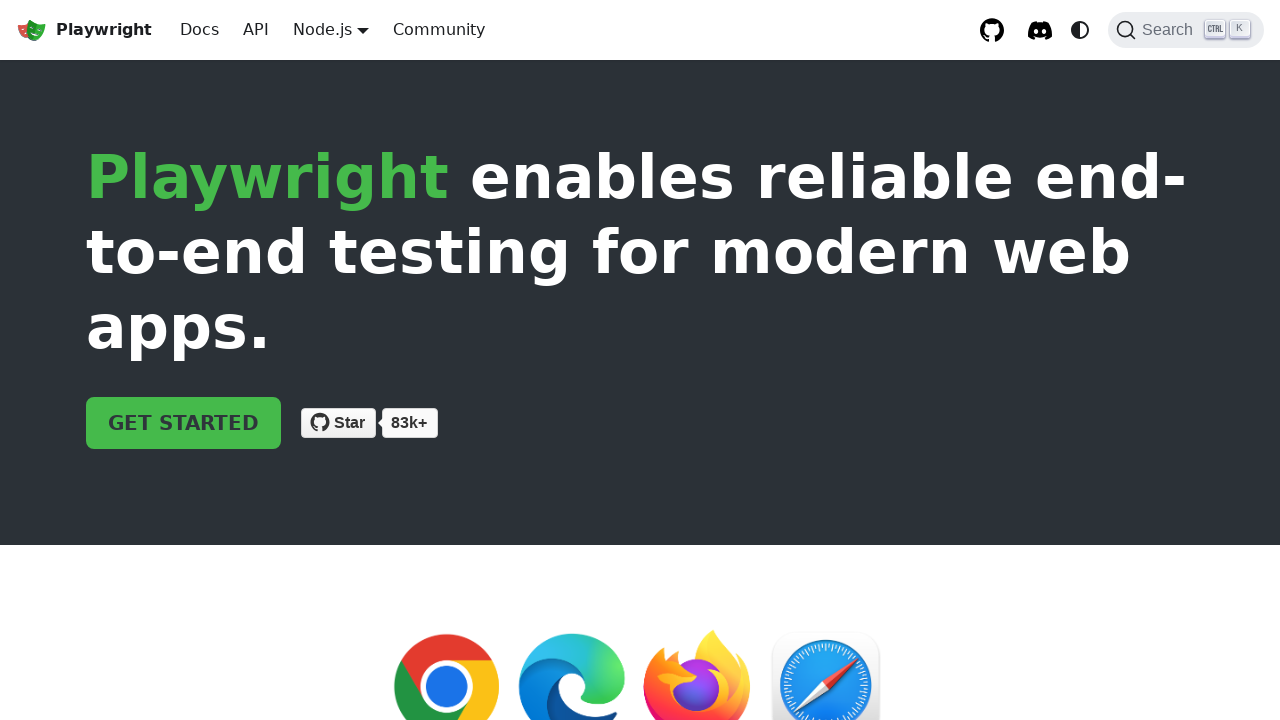

Verified navigation to intro page (URL contains 'intro')
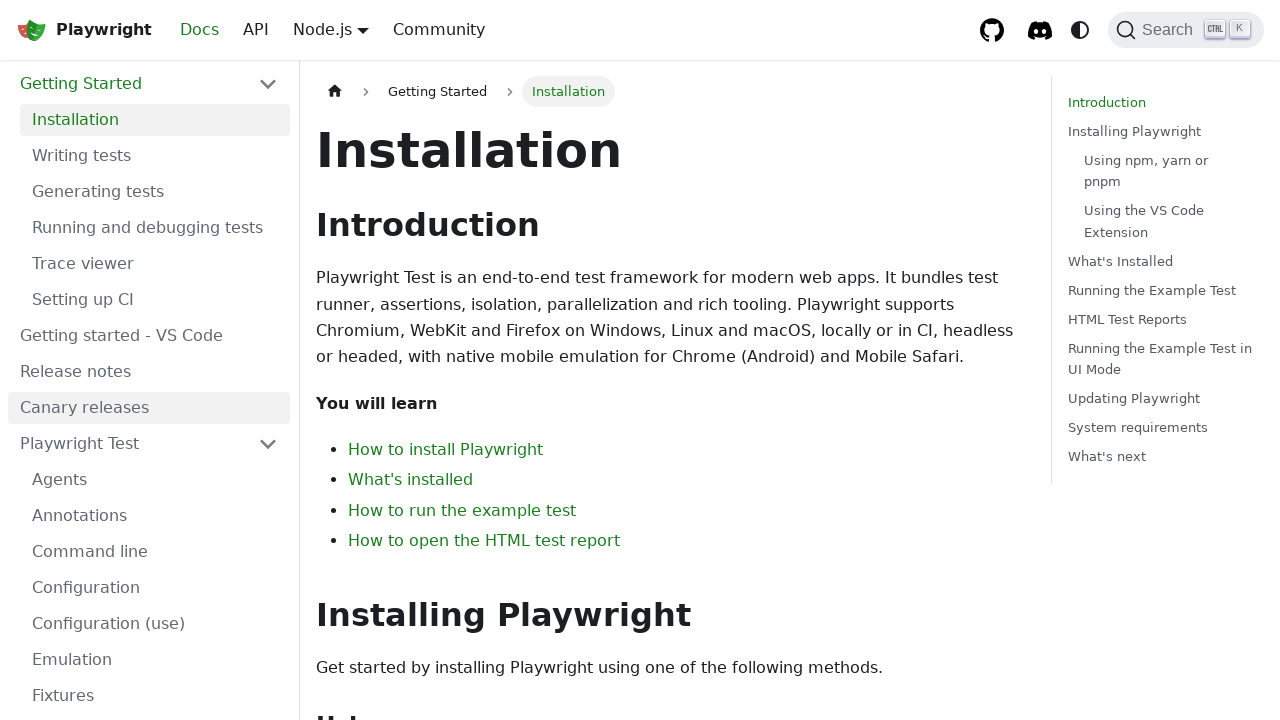

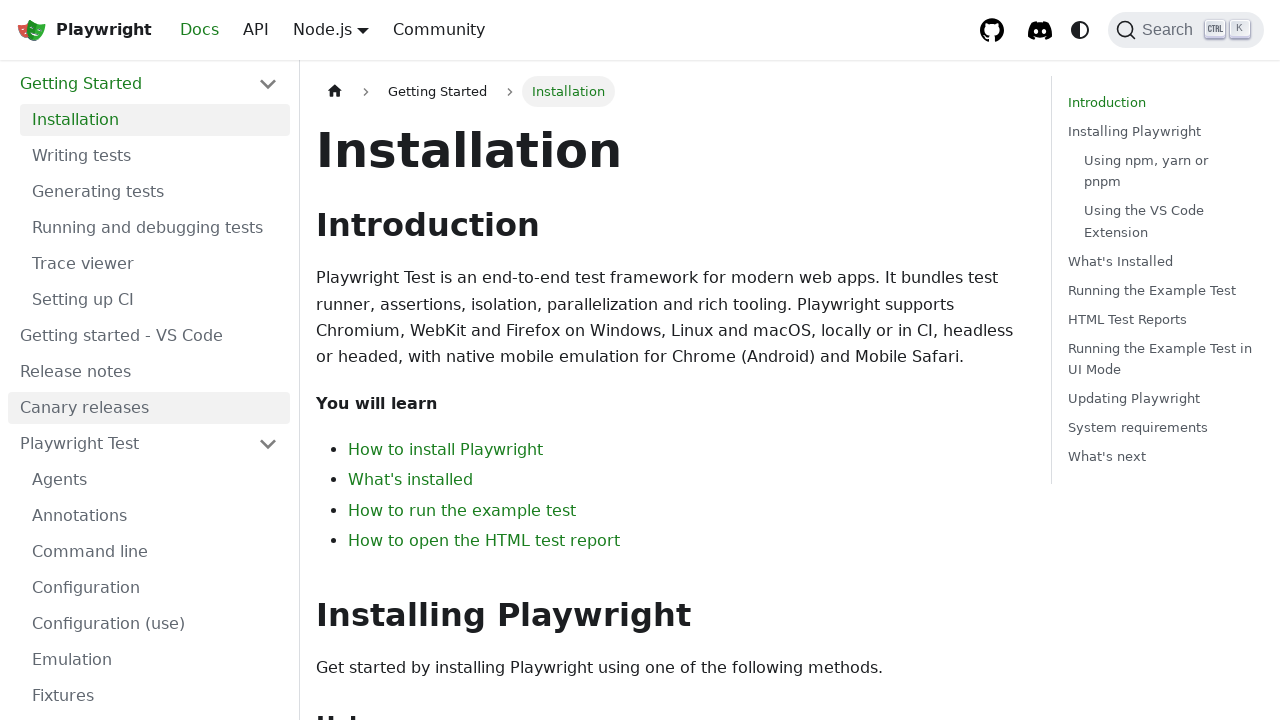